Tests an e-commerce flow by incrementing product quantity, adding a specific product (Cucumber) to cart, and proceeding through checkout to place order

Starting URL: https://rahulshettyacademy.com/seleniumPractise/#/

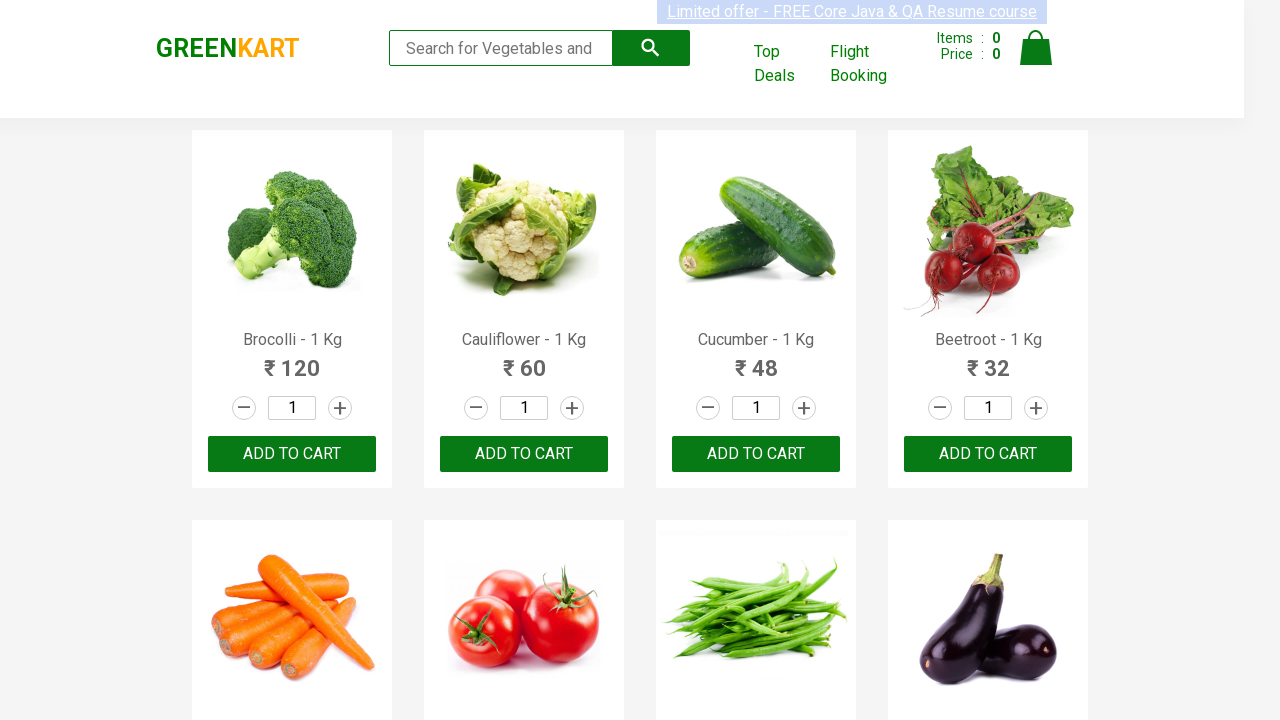

Incremented quantity for third product (iteration 1/4) at (804, 408) on (//a[@class='increment'])[3]
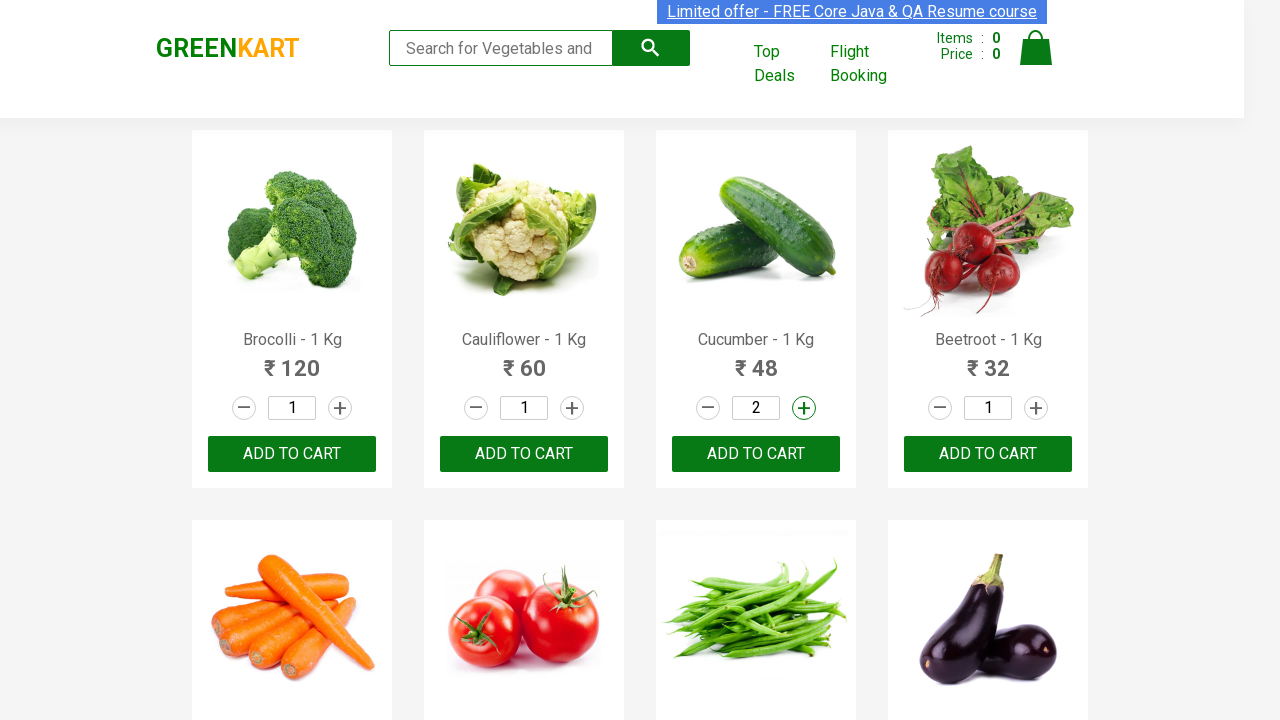

Incremented quantity for third product (iteration 2/4) at (804, 408) on (//a[@class='increment'])[3]
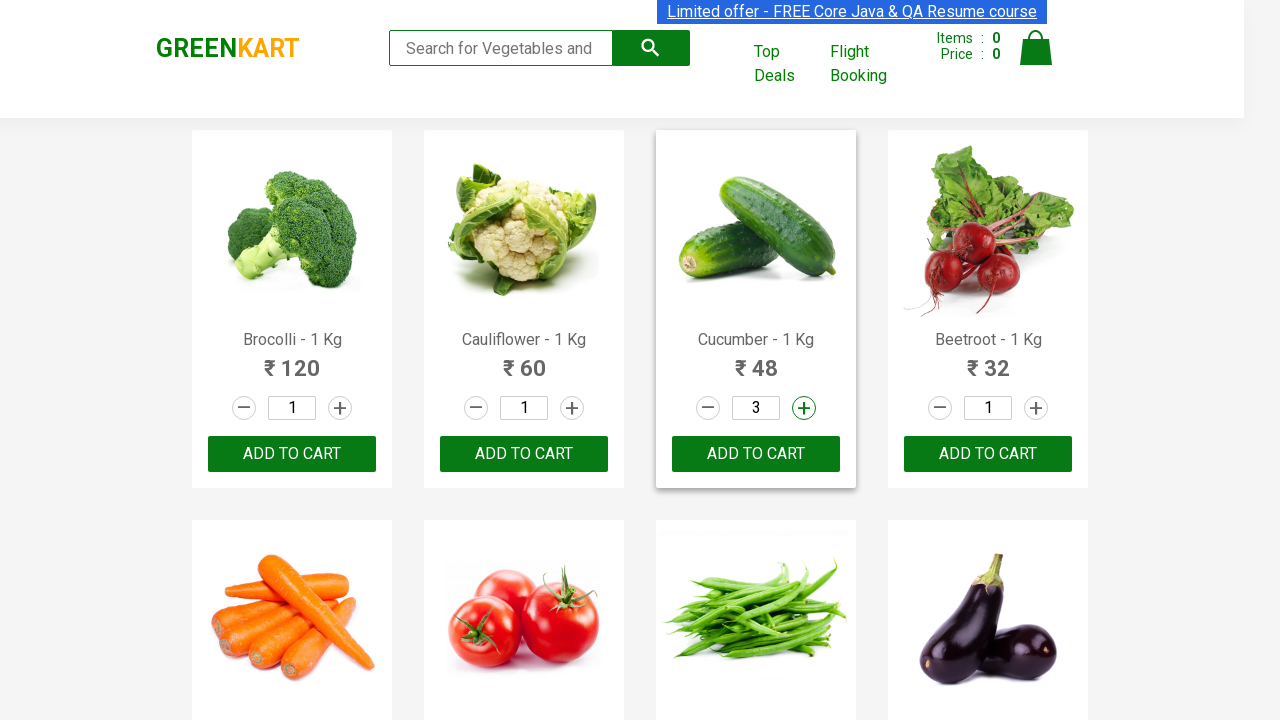

Incremented quantity for third product (iteration 3/4) at (804, 408) on (//a[@class='increment'])[3]
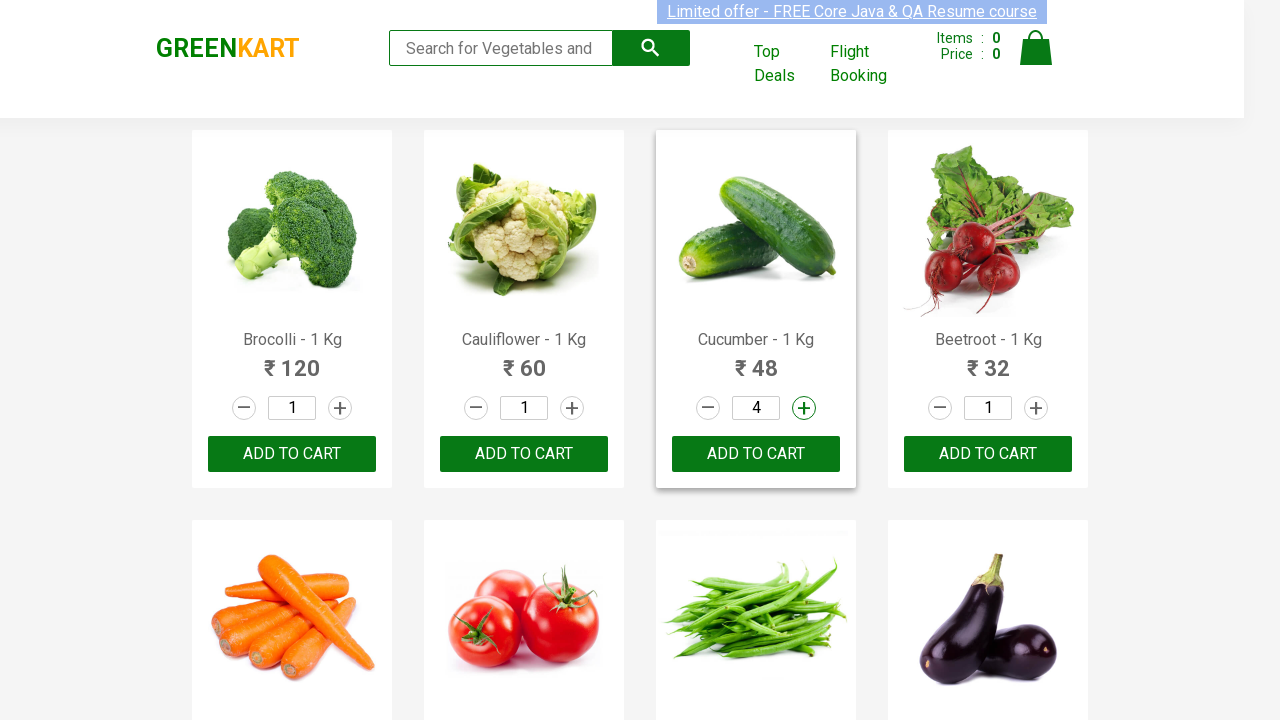

Incremented quantity for third product (iteration 4/4) at (804, 408) on (//a[@class='increment'])[3]
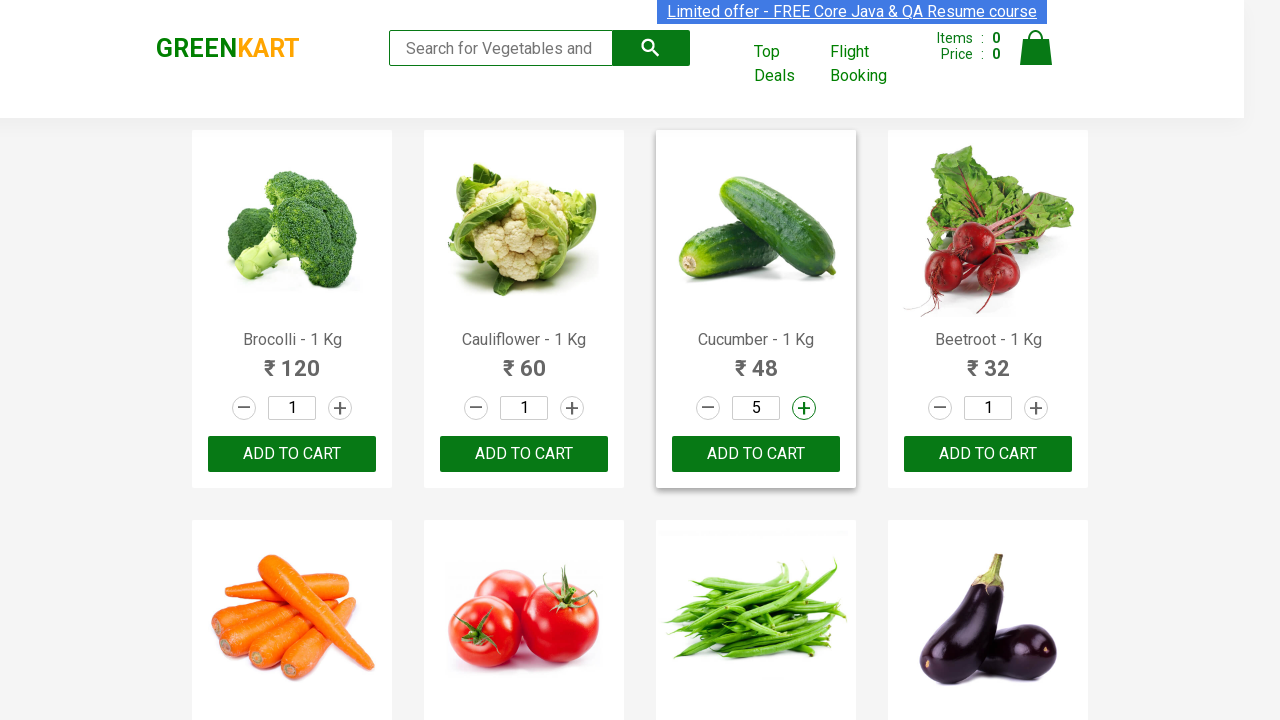

Products loaded and visible
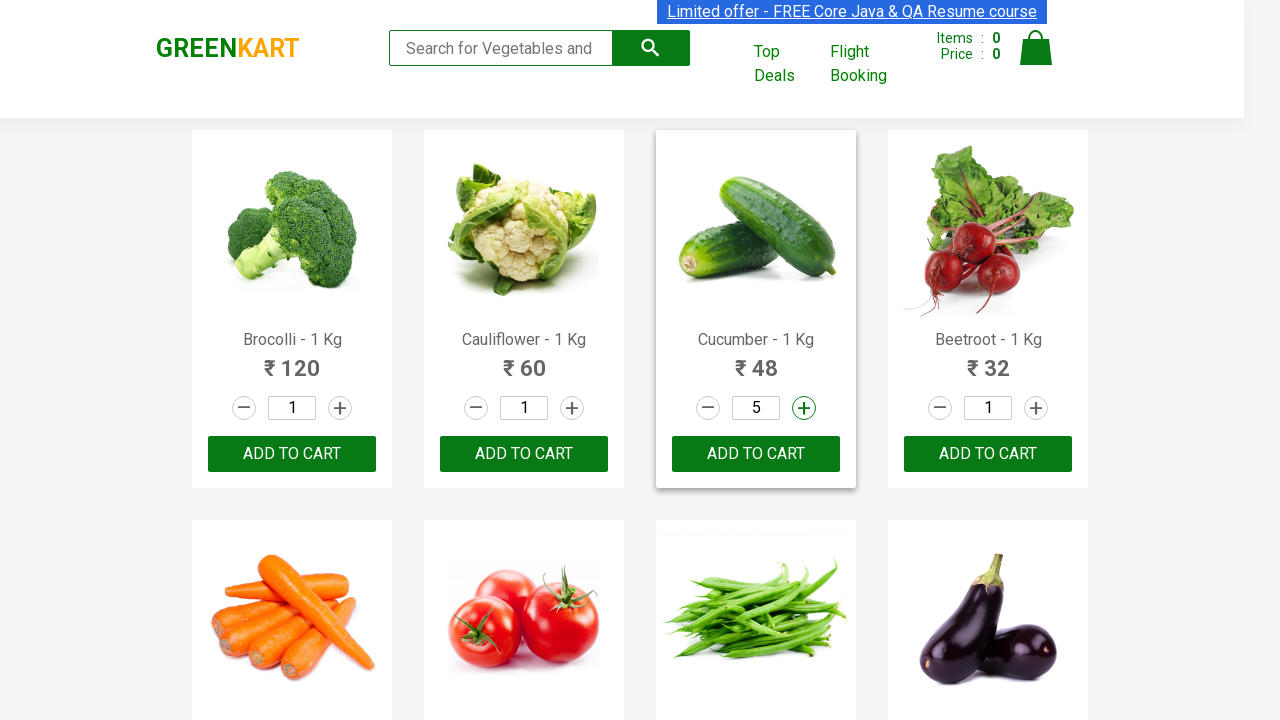

Located all product names on page
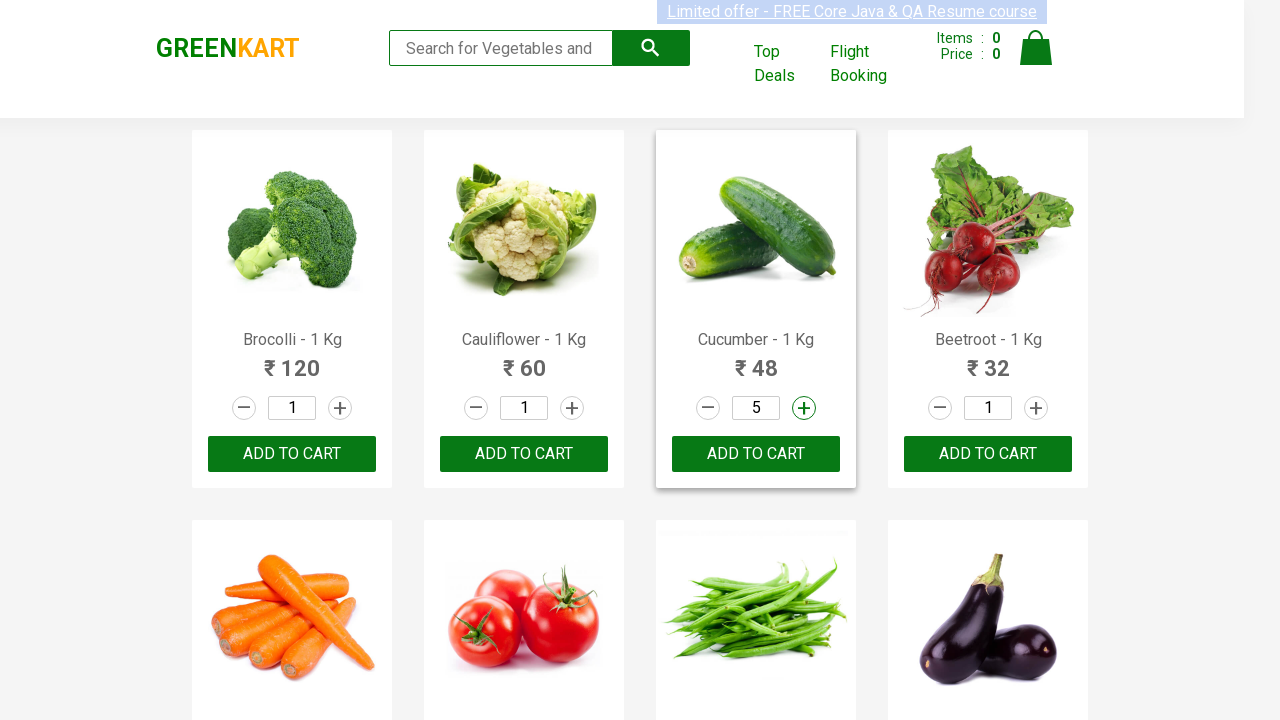

Found Cucumber product and clicked ADD TO CART button at (756, 454) on xpath=//button[text()='ADD TO CART'] >> nth=2
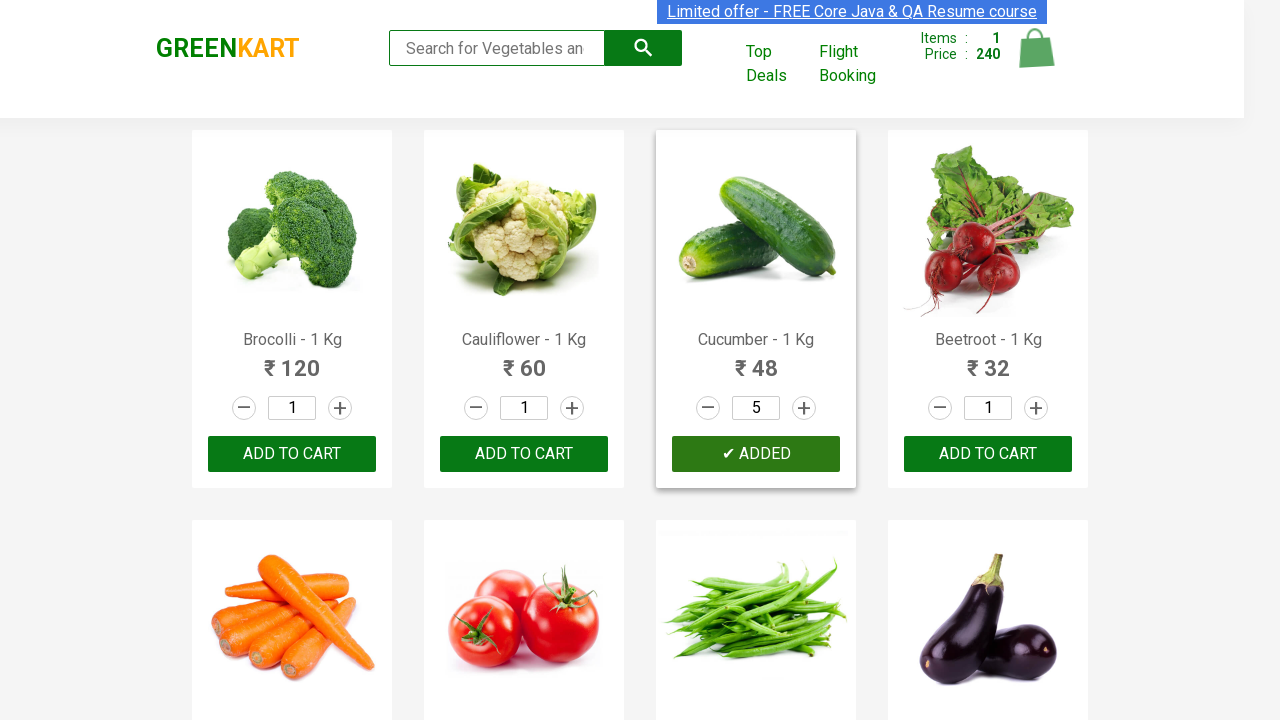

Clicked cart icon to view shopping cart at (1036, 59) on xpath=//a[@class='cart-icon']
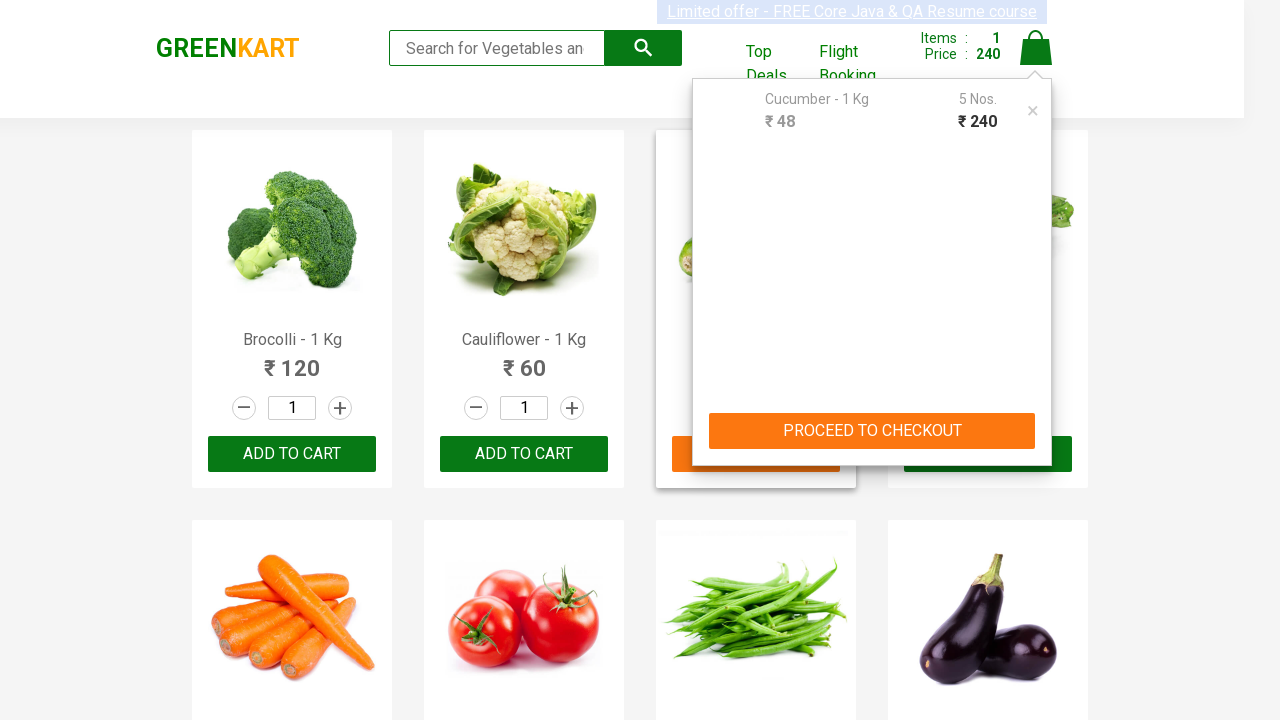

Cucumber product verified in shopping cart
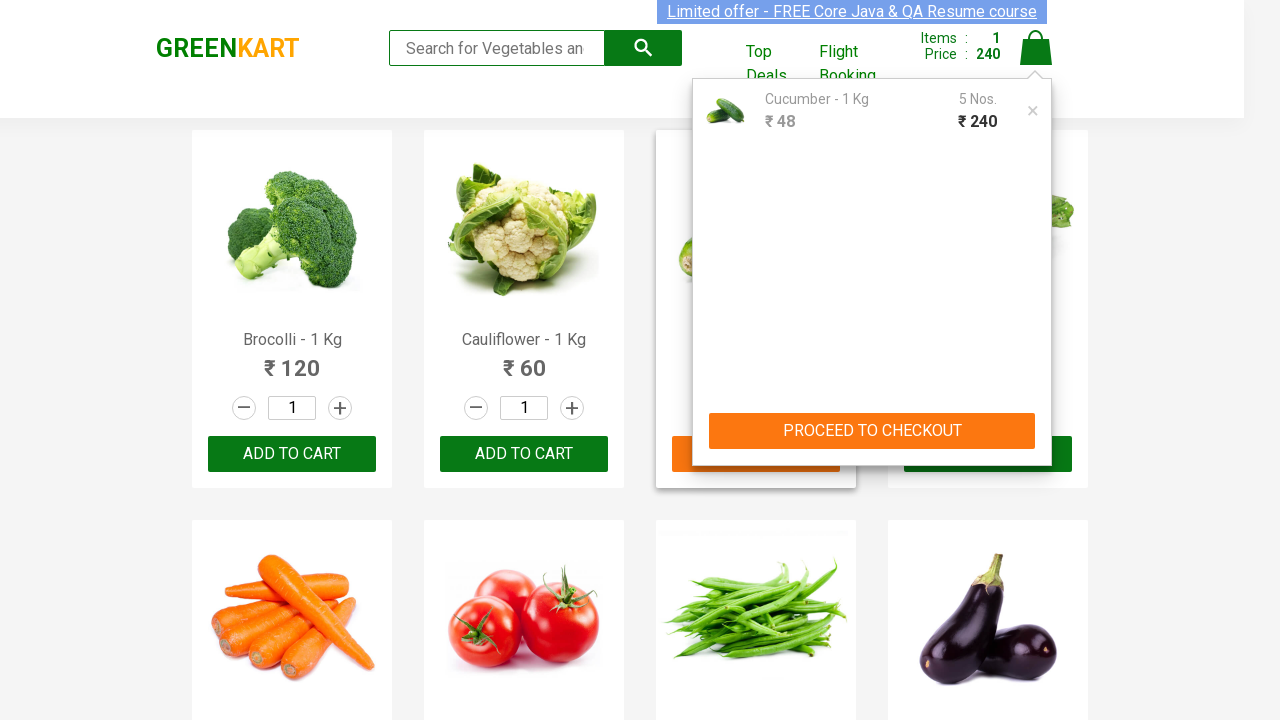

Clicked PROCEED TO CHECKOUT button at (872, 431) on xpath=//button[text()='PROCEED TO CHECKOUT']
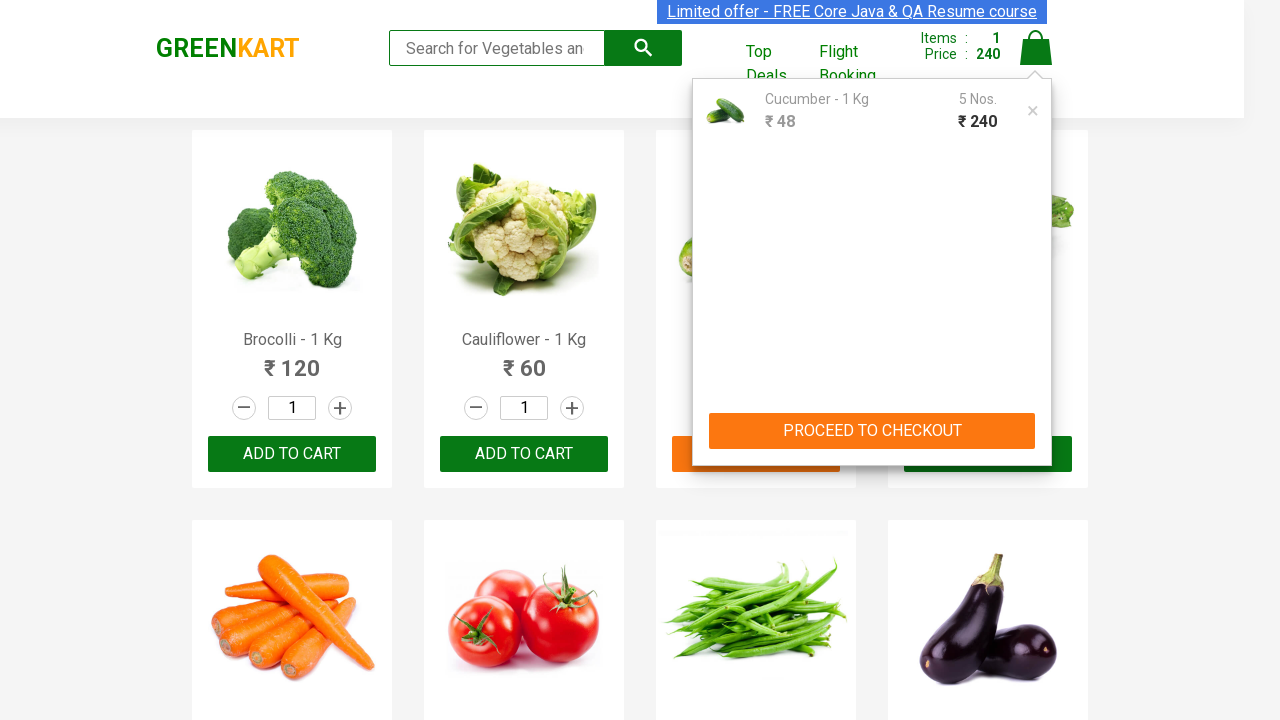

Clicked Place Order button to complete purchase at (1036, 420) on xpath=//button[text()='Place Order']
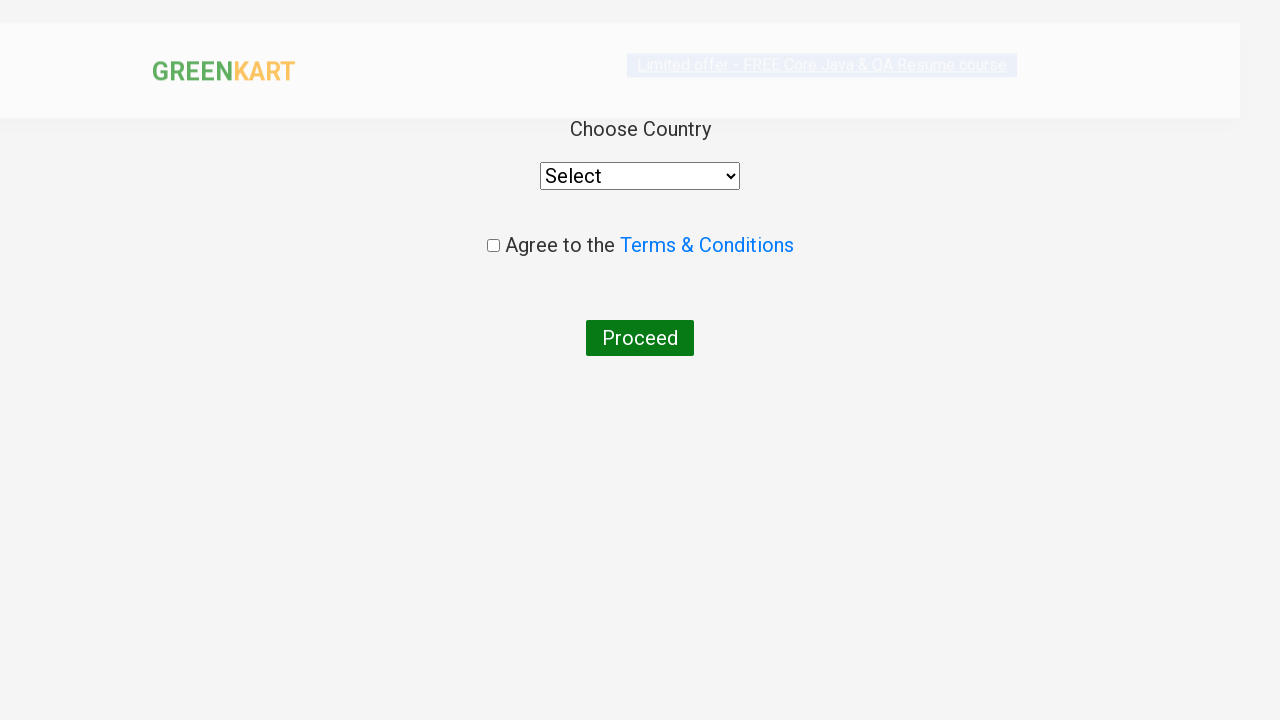

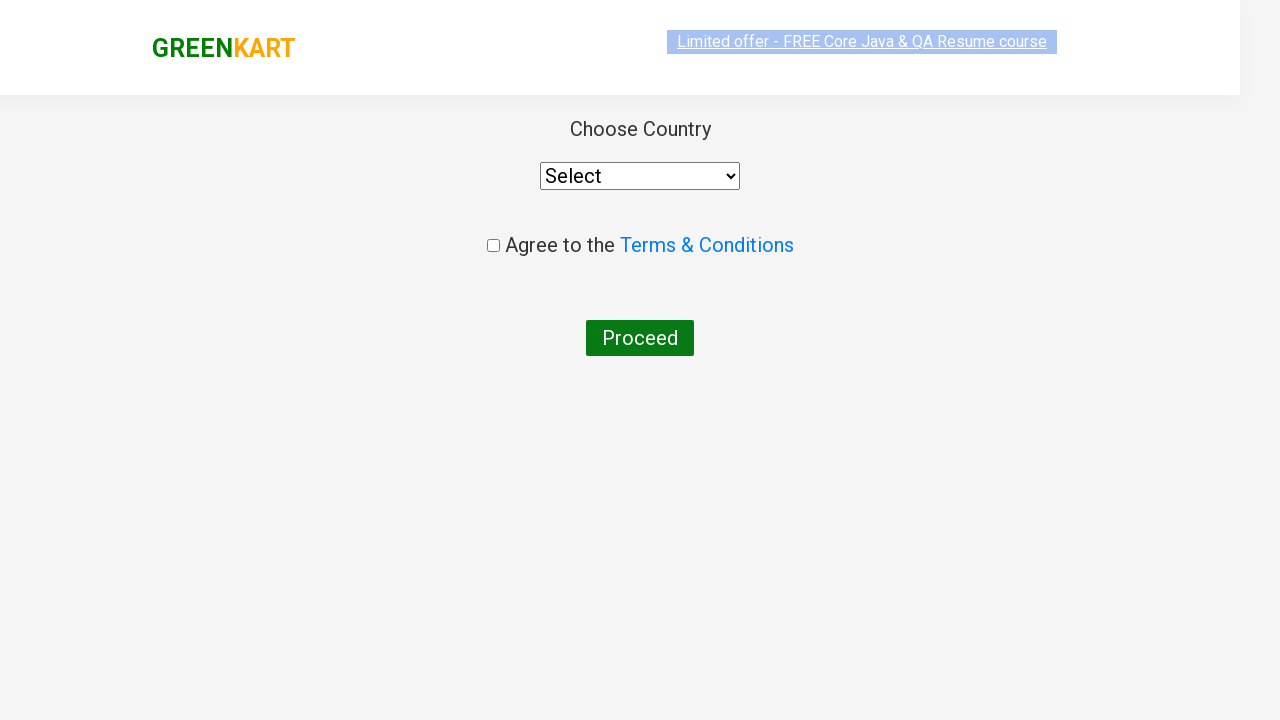